Tests window handling functionality by opening a new window, switching between windows, and verifying content in both windows

Starting URL: https://the-internet.herokuapp.com/windows

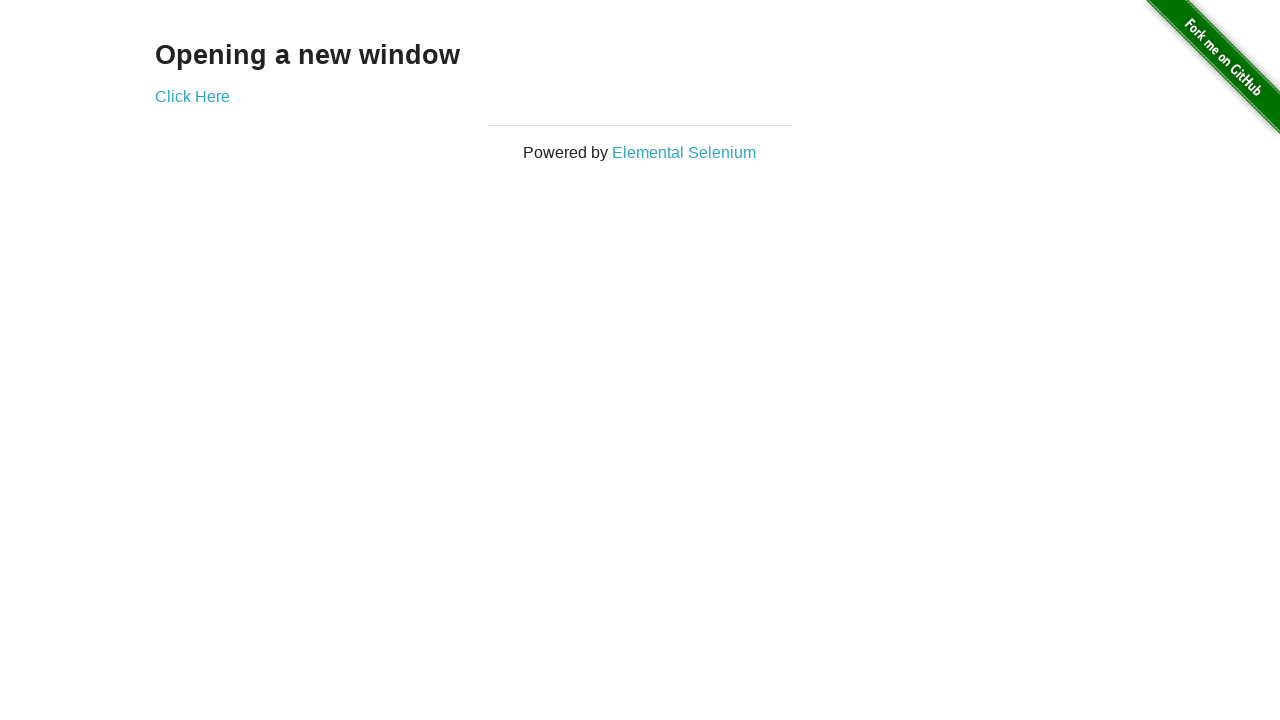

Verified 'Opening a new window' text is present on main page
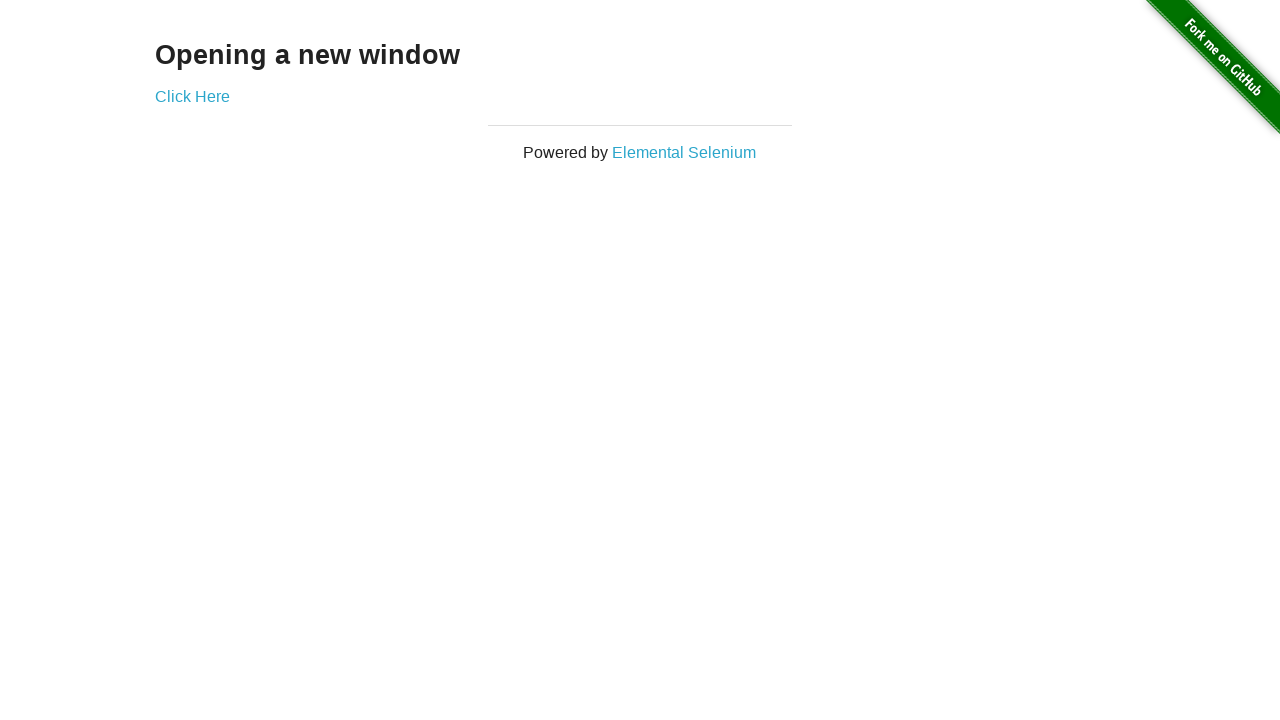

Verified main page title contains 'The Internet'
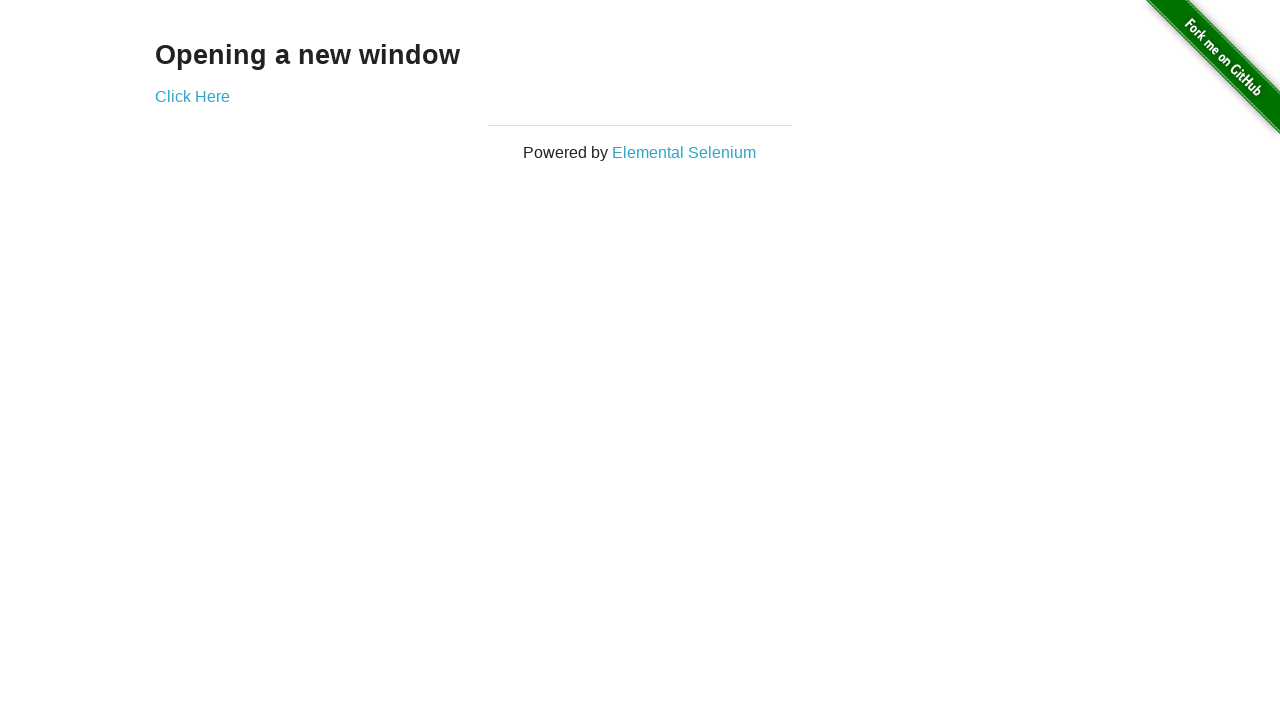

Clicked 'Click Here' button to open new window at (192, 96) on text='Click Here'
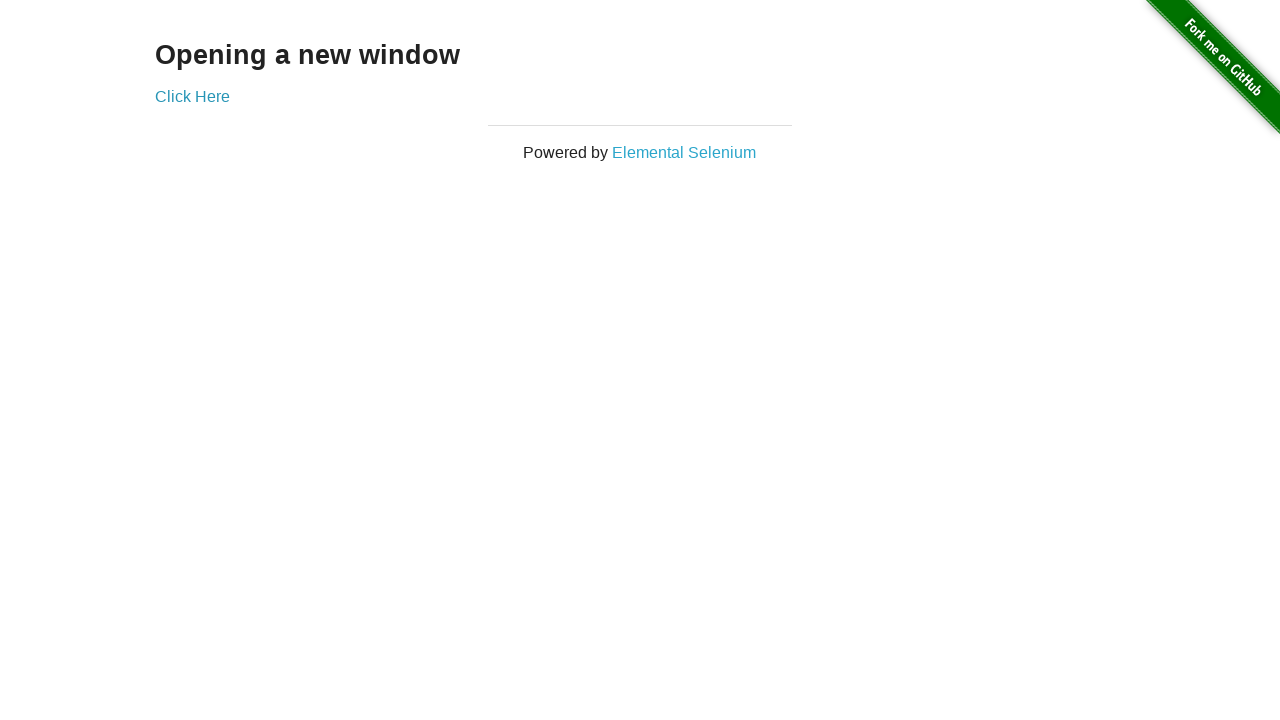

New window popup captured
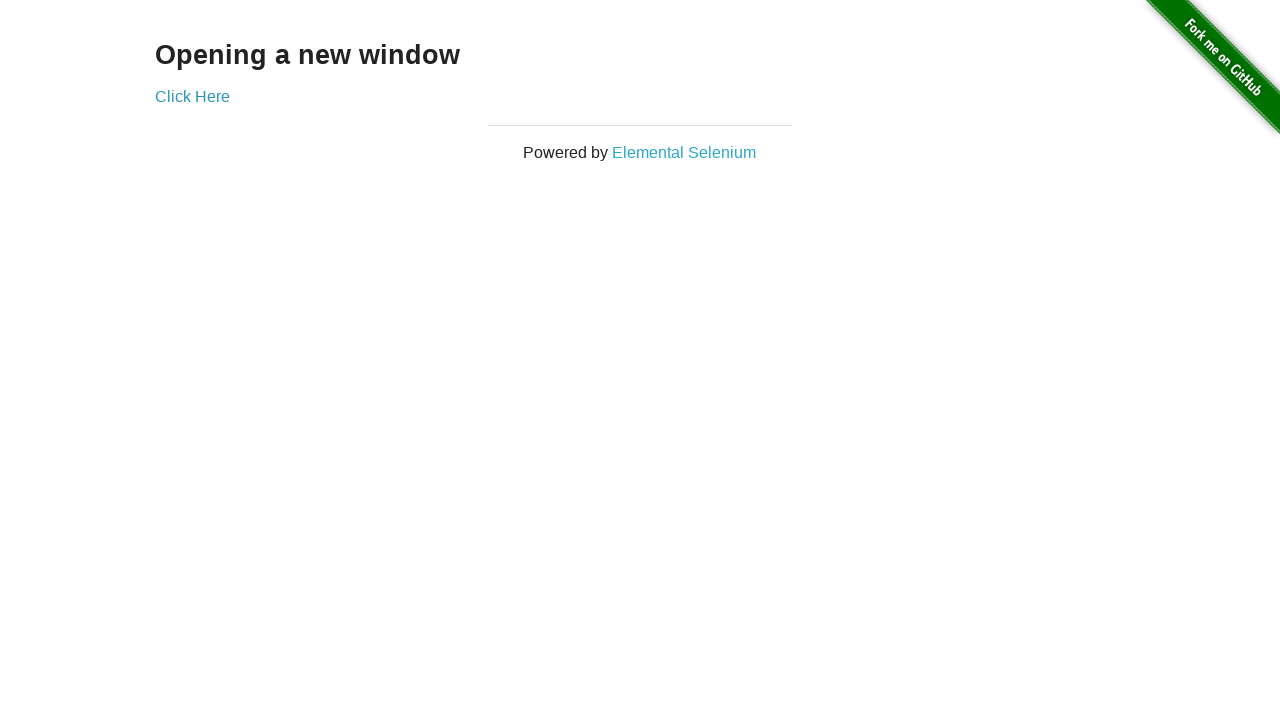

Verified new window title is 'New Window'
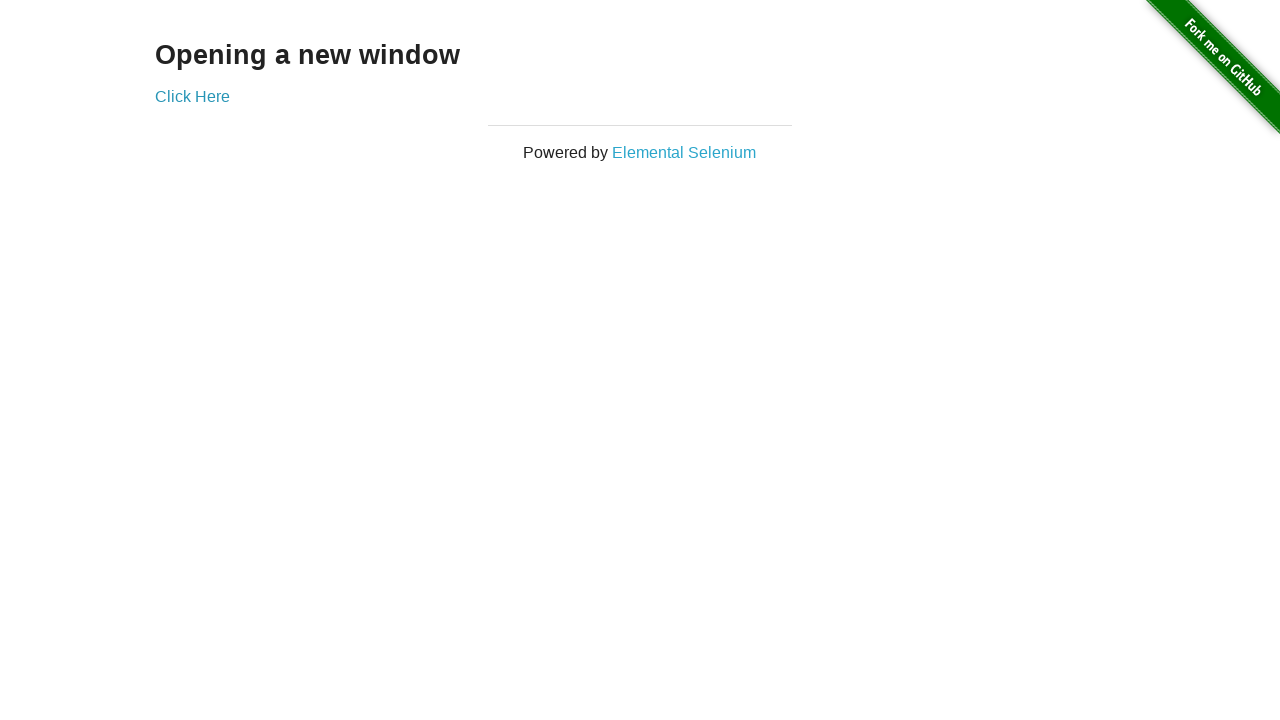

Verified new window contains 'New Window' heading
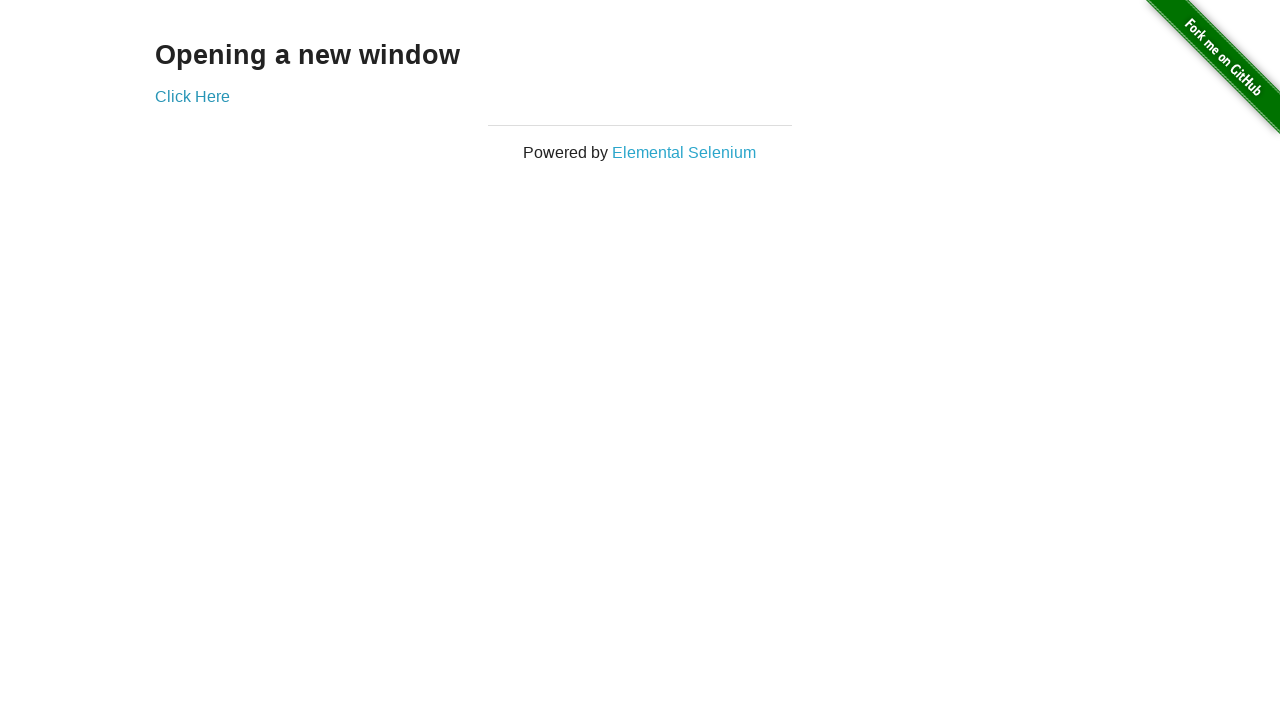

Brought original window to front
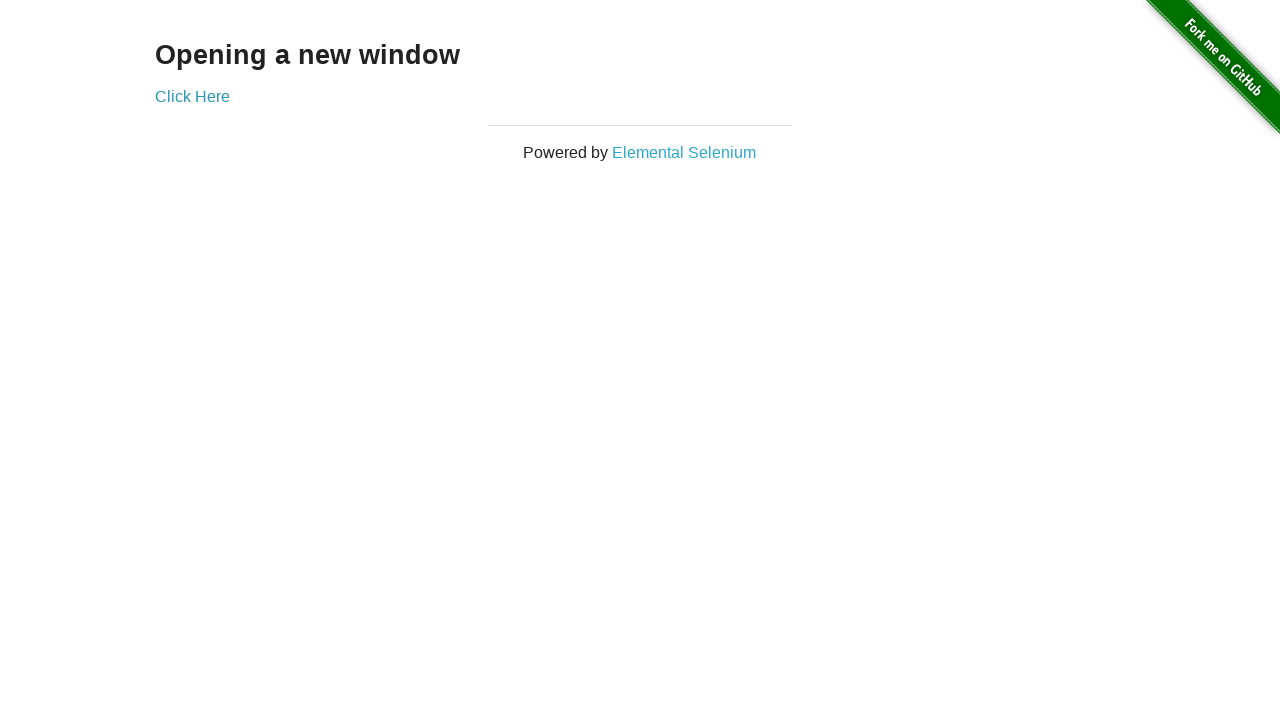

Verified original window title still contains 'The Internet'
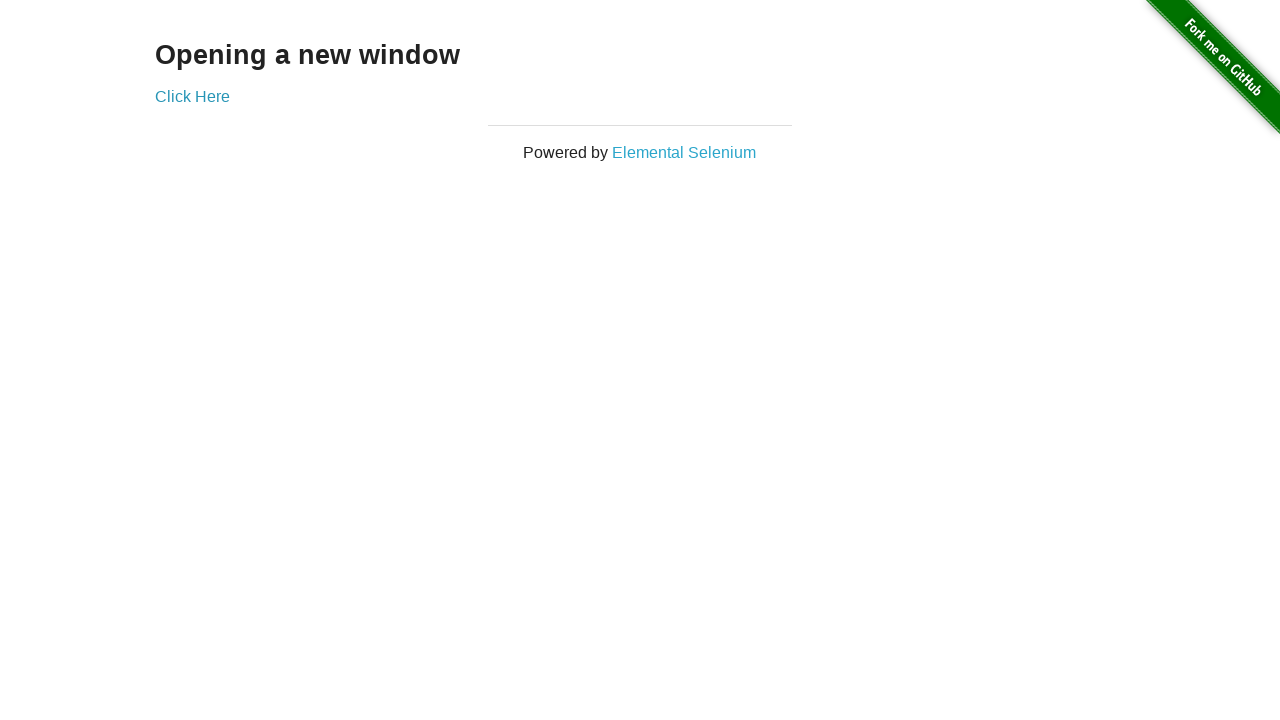

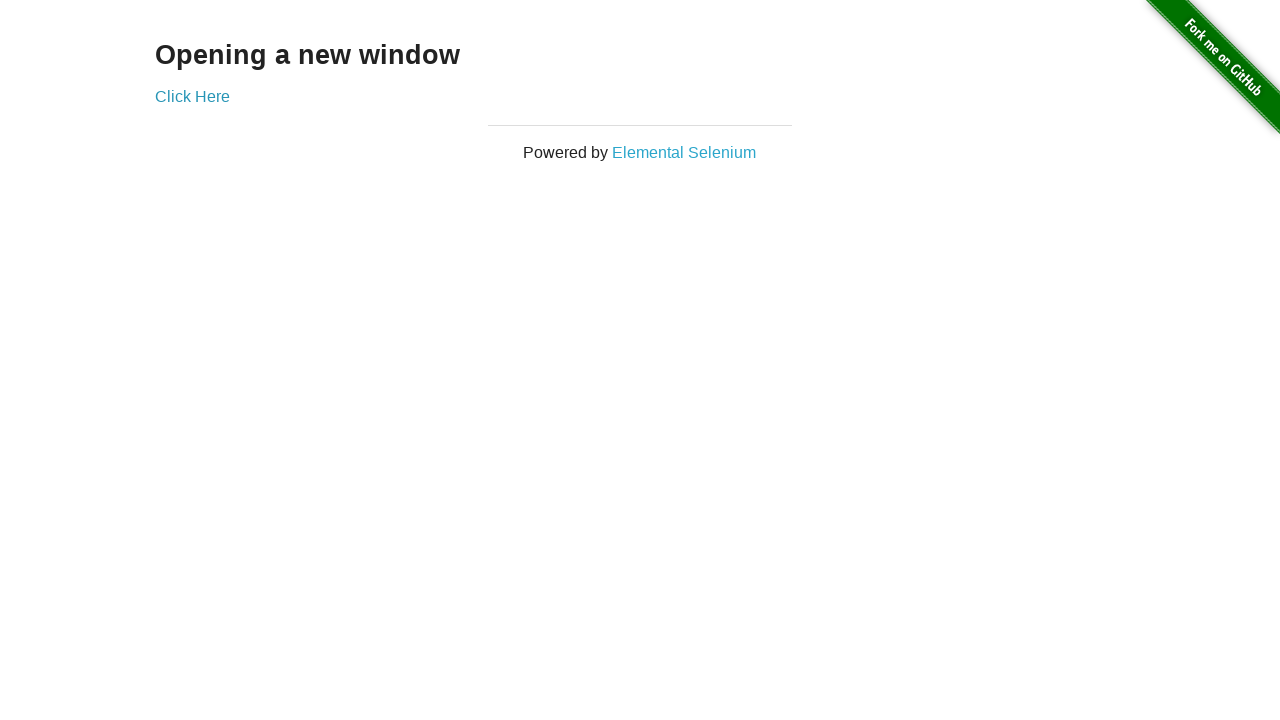